Tests dynamic loading with longer wait for loading indicator to disappear

Starting URL: https://automationfc.github.io/dynamic-loading/

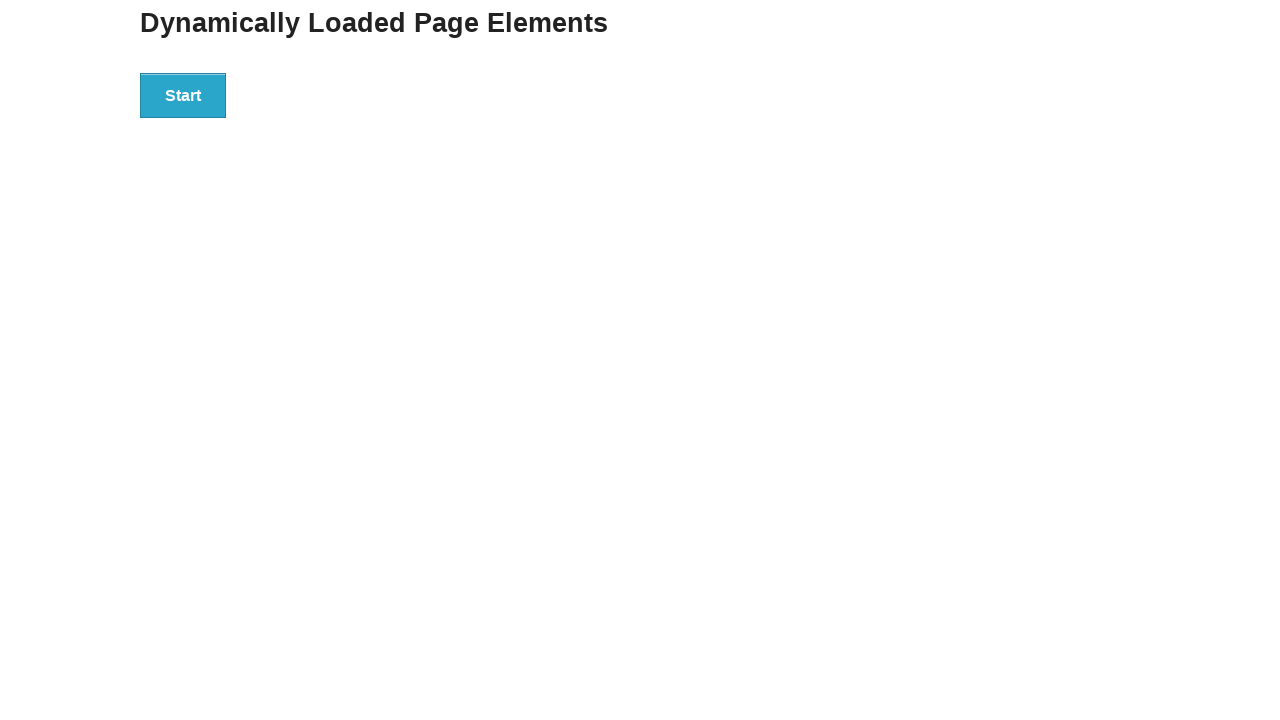

Clicked start button to trigger dynamic loading at (183, 95) on div#start>button
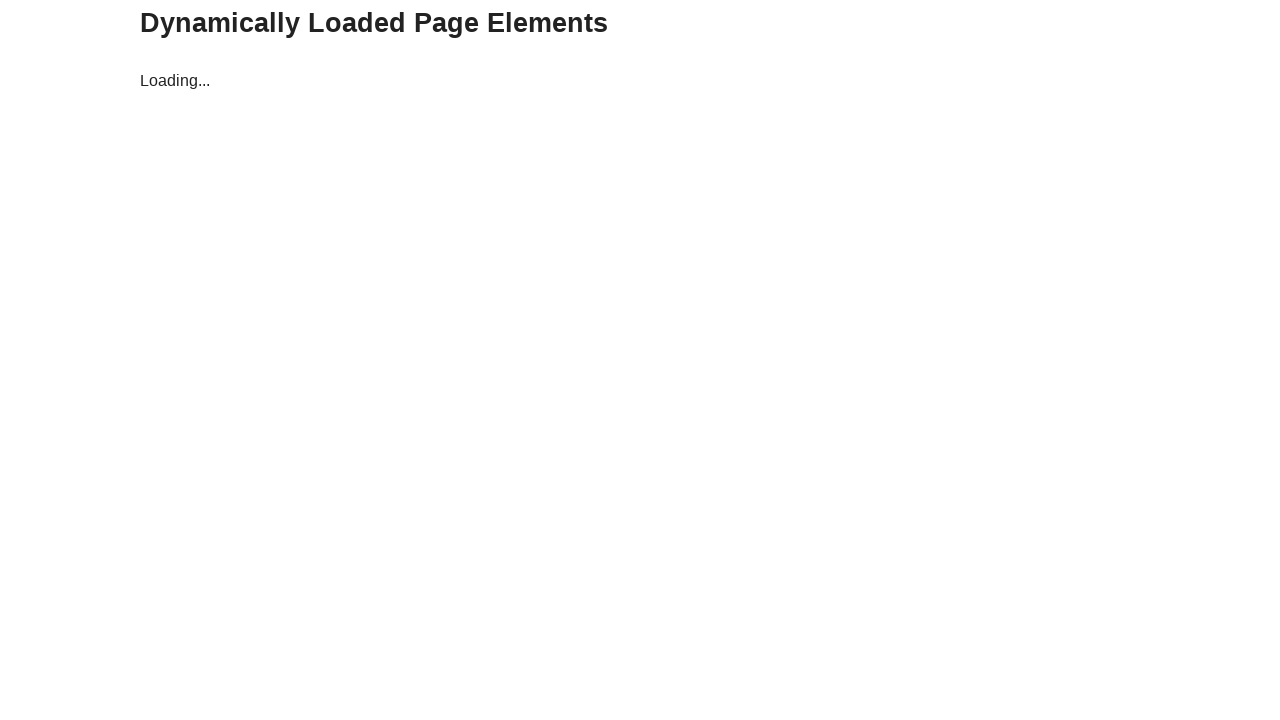

Loading indicator disappeared after waiting up to 10 seconds
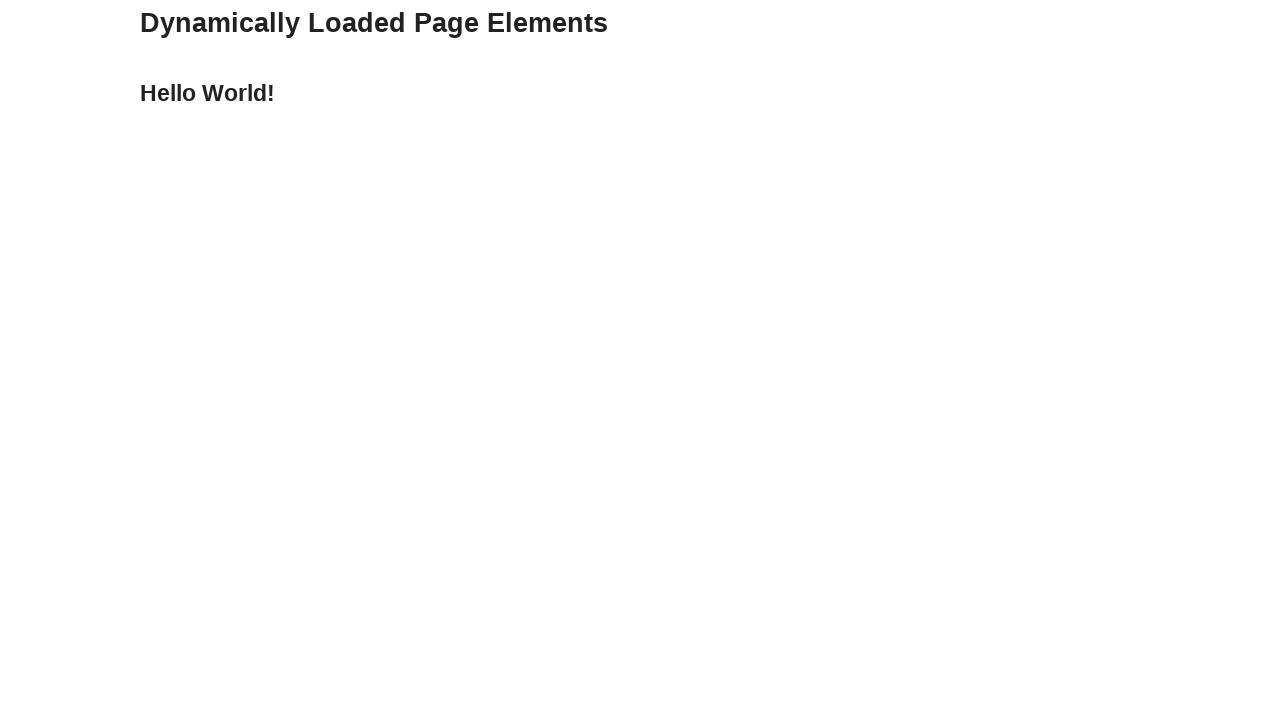

Verified that finish text contains 'Hello World!'
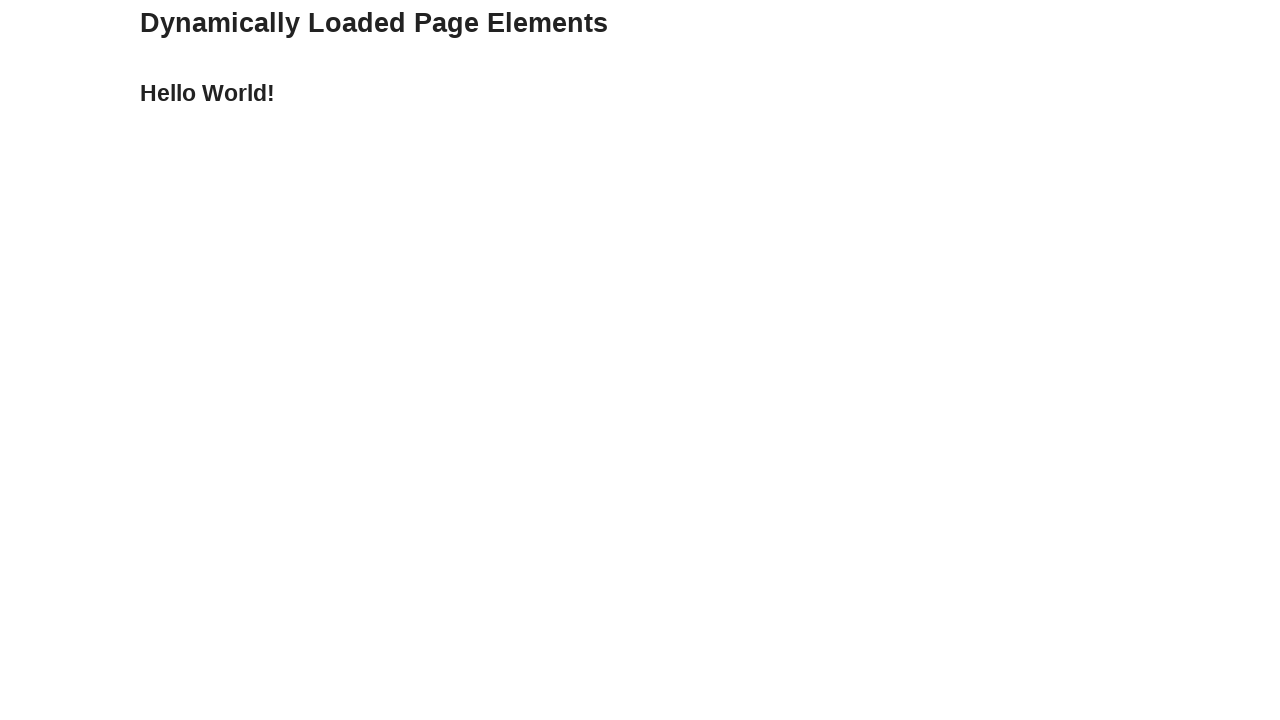

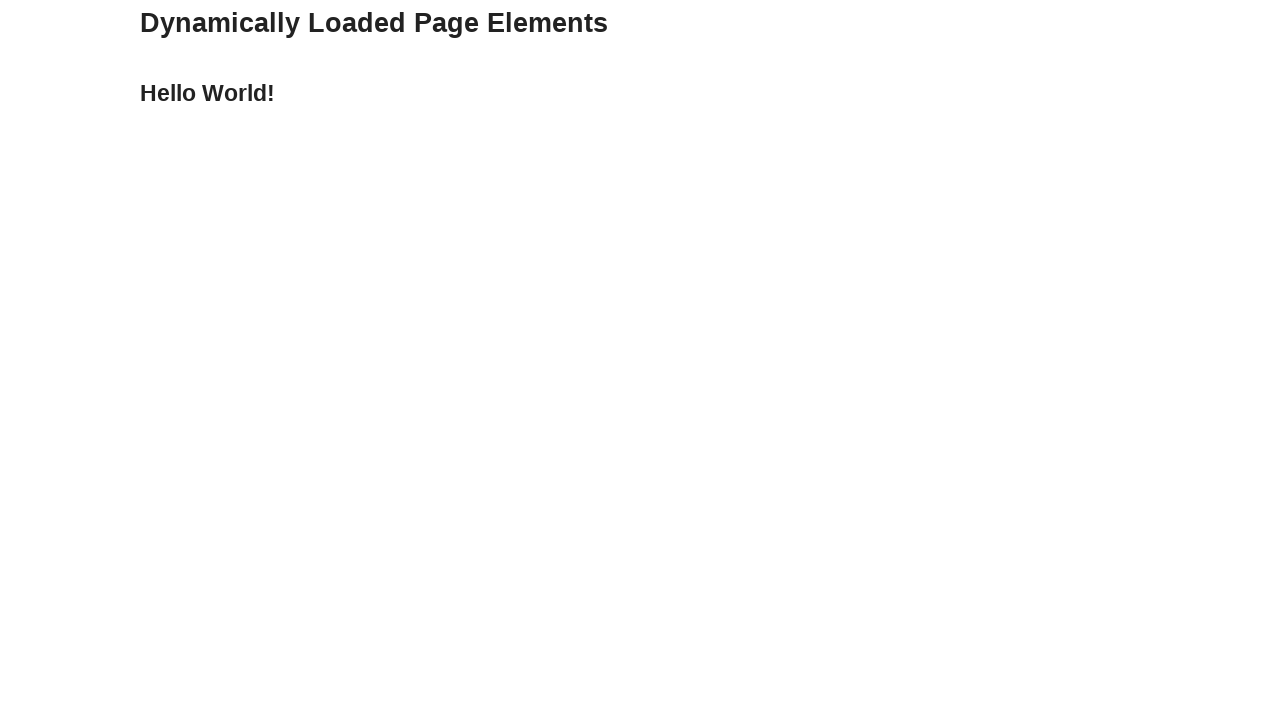